Solves a math captcha by reading a value, calculating a mathematical function, entering the result, and selecting checkboxes and radio buttons before submitting

Starting URL: http://suninjuly.github.io/math.html

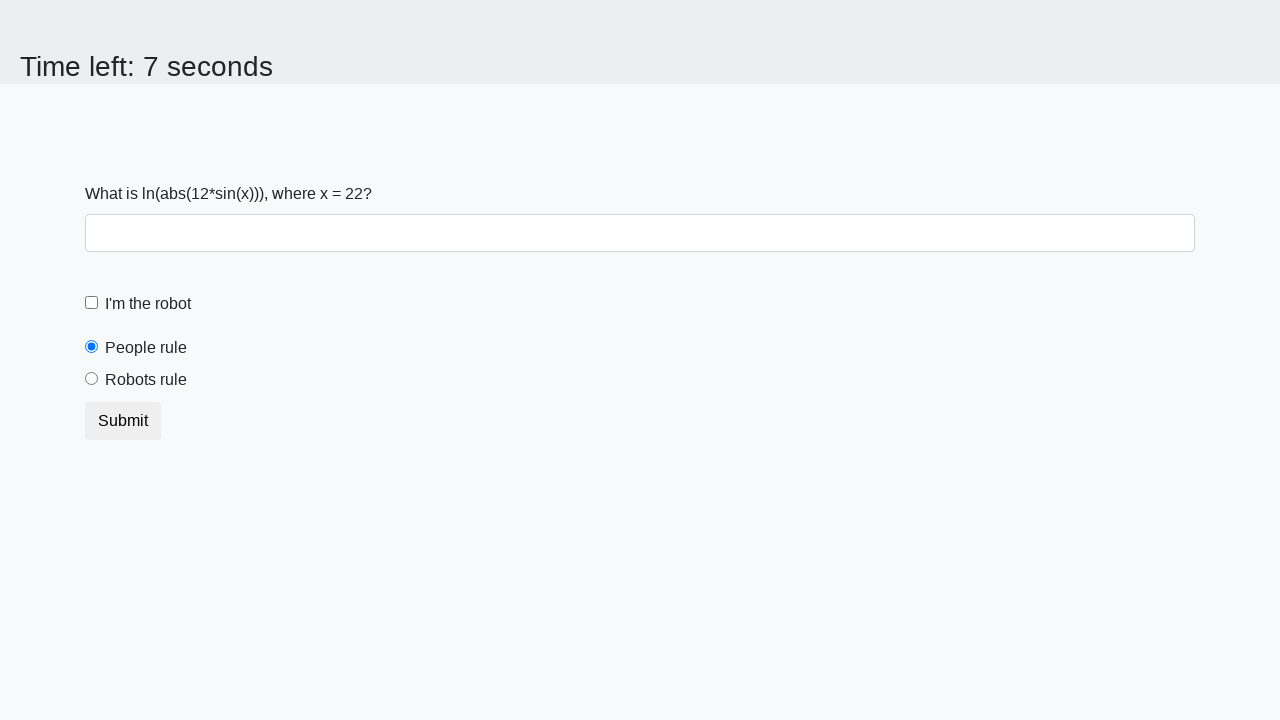

Located the x value input element
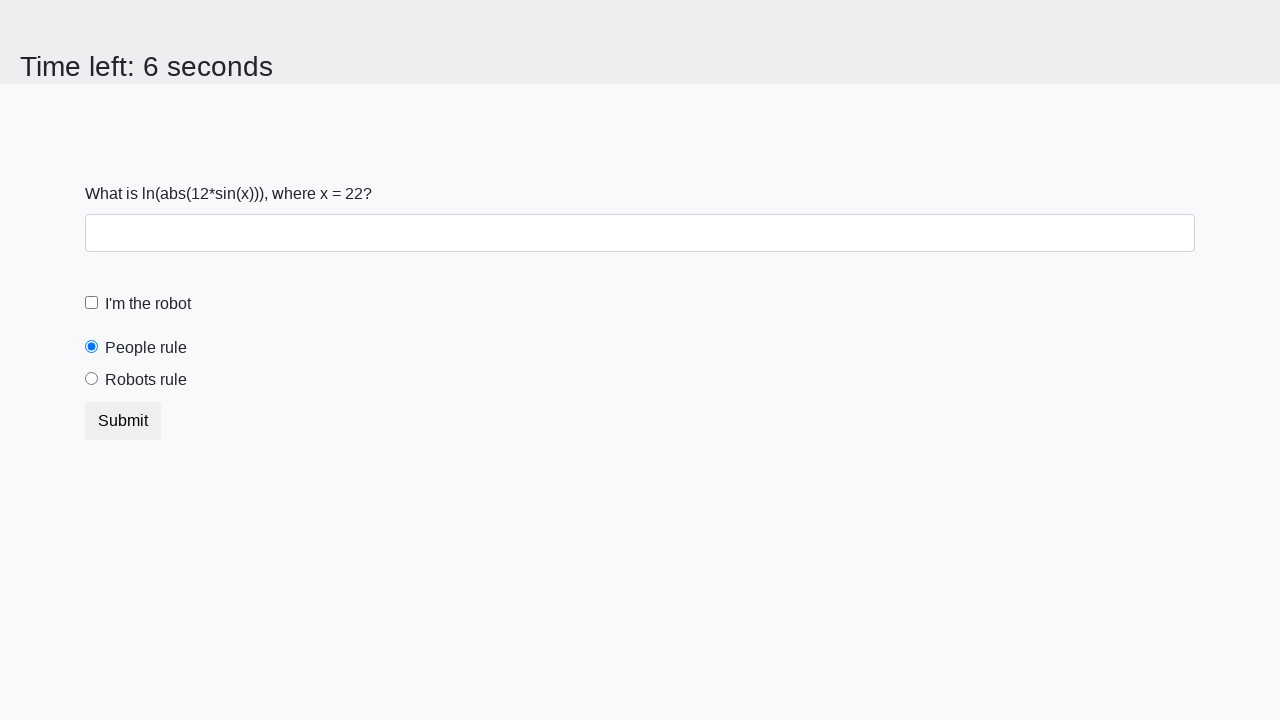

Extracted x value from the page
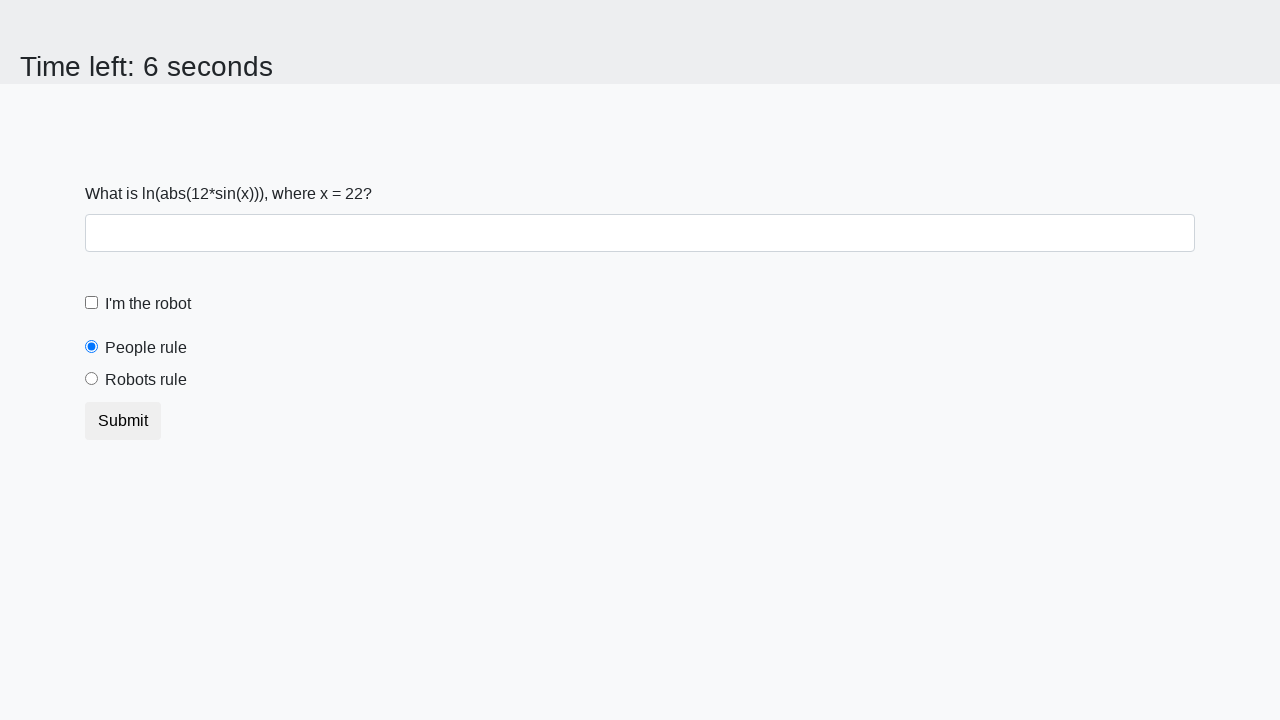

Calculated the result using math formula: log(abs(12*sin(x)))
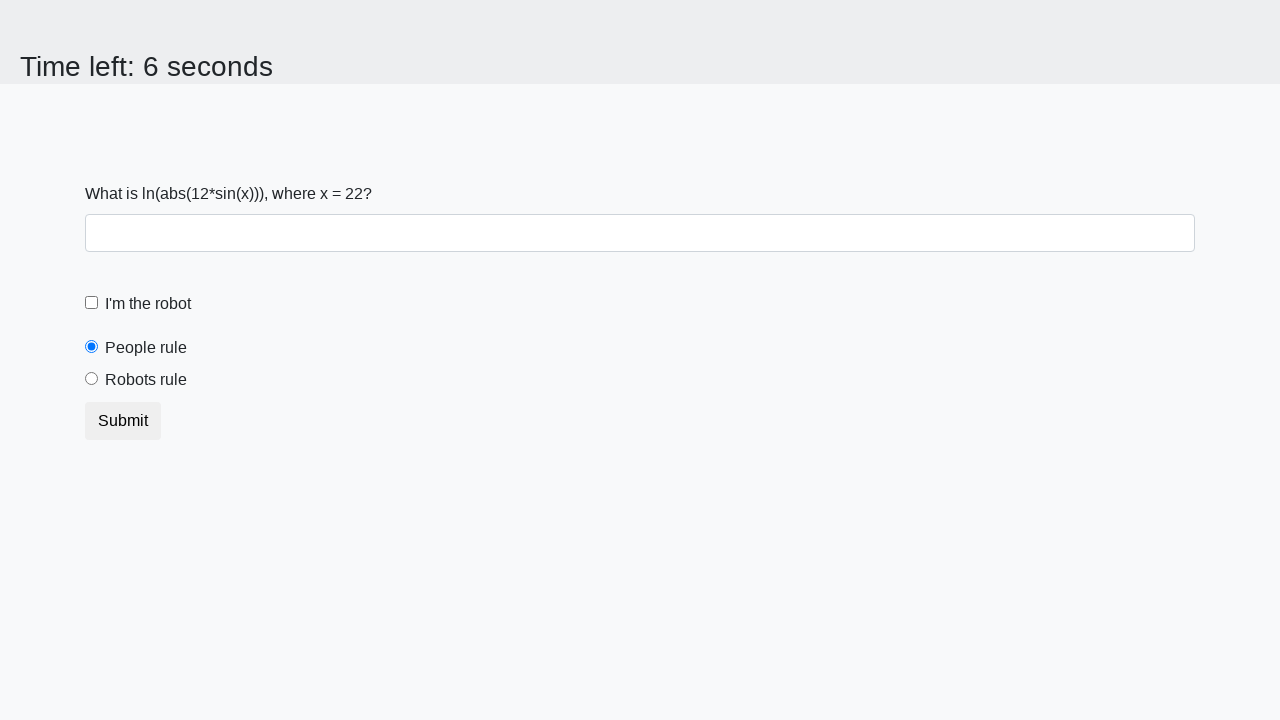

Entered the calculated answer into the answer field on #answer
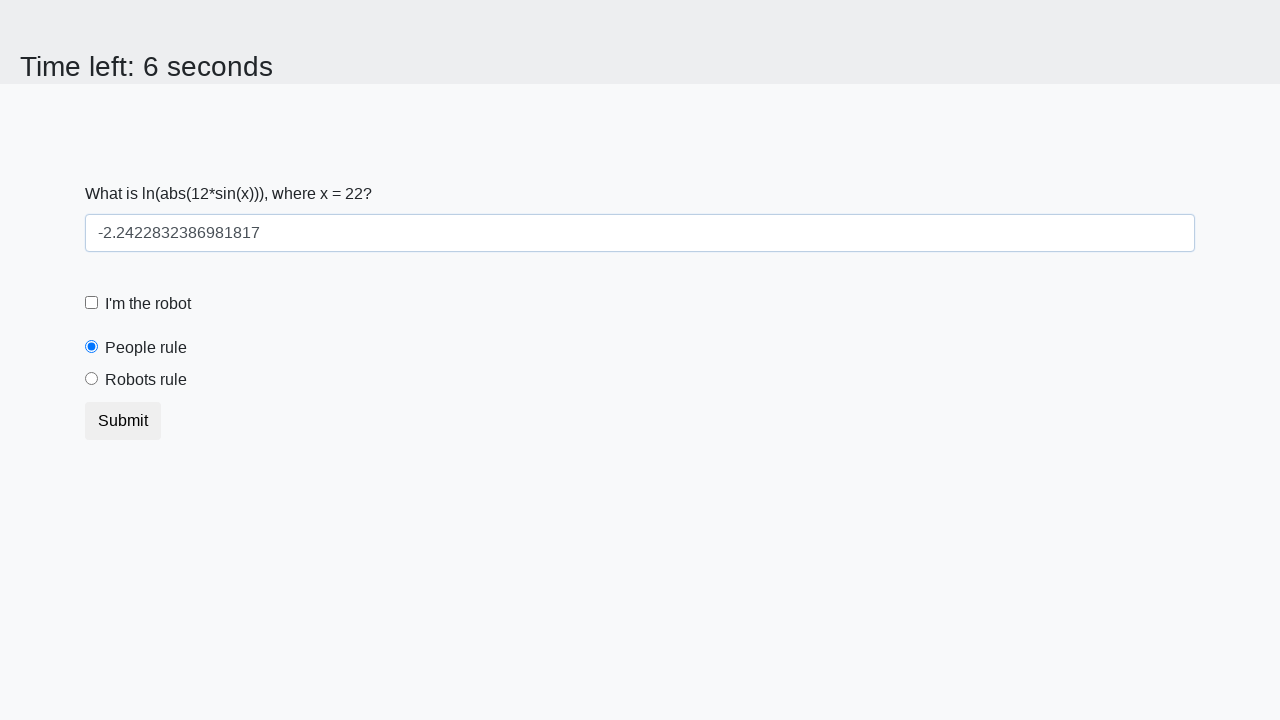

Checked the 'I'm the robot' checkbox at (148, 304) on label[for="robotCheckbox"]
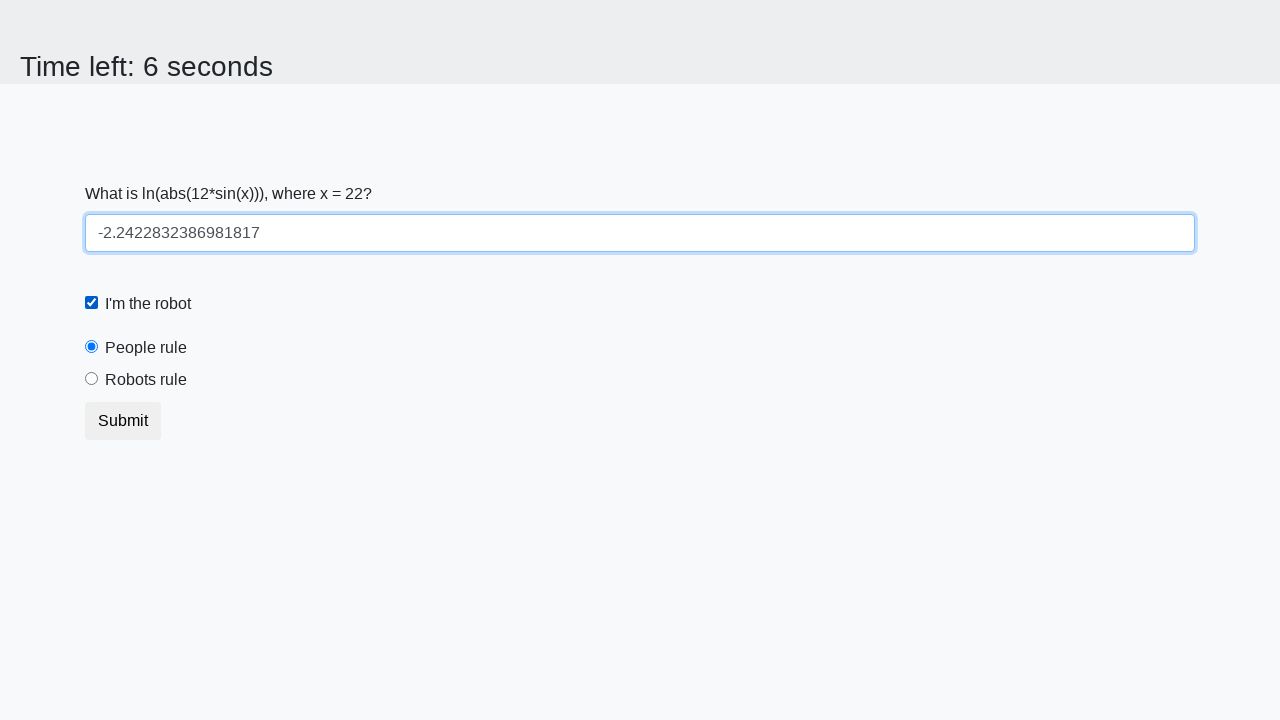

Selected the 'Robots rule!' radio button at (146, 380) on label[for="robotsRule"]
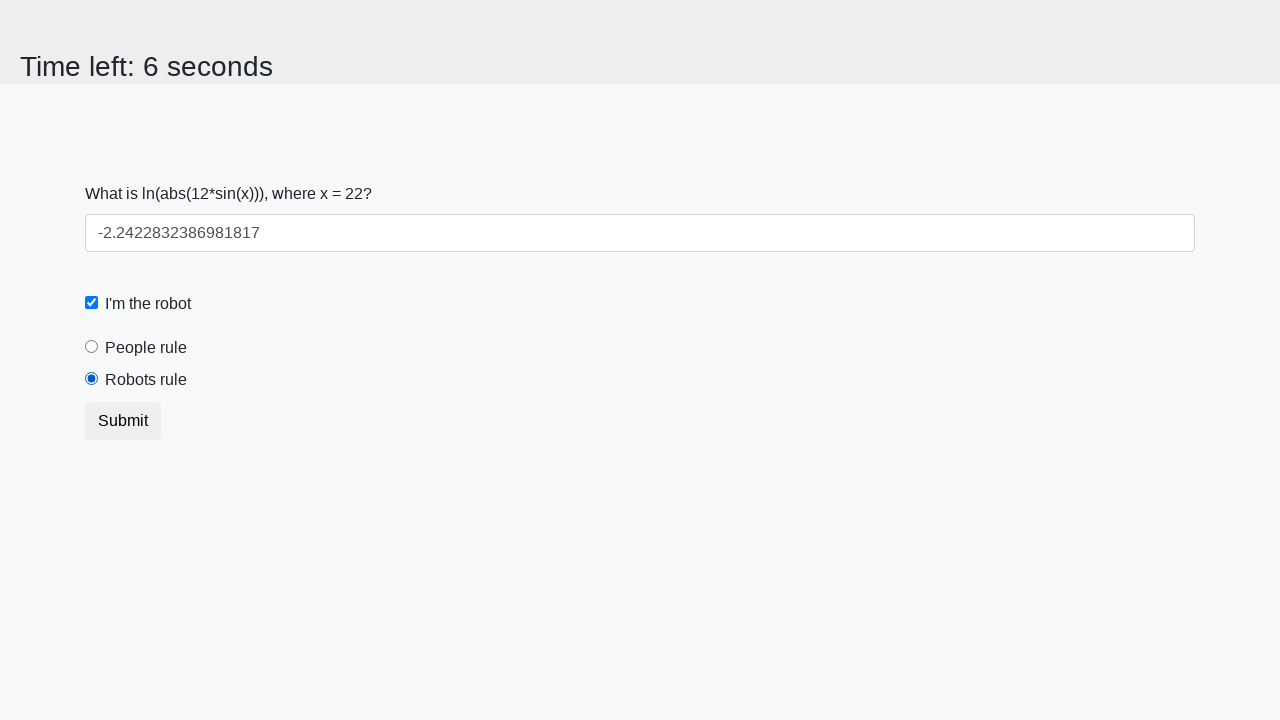

Clicked the submit button to complete the captcha at (123, 421) on button
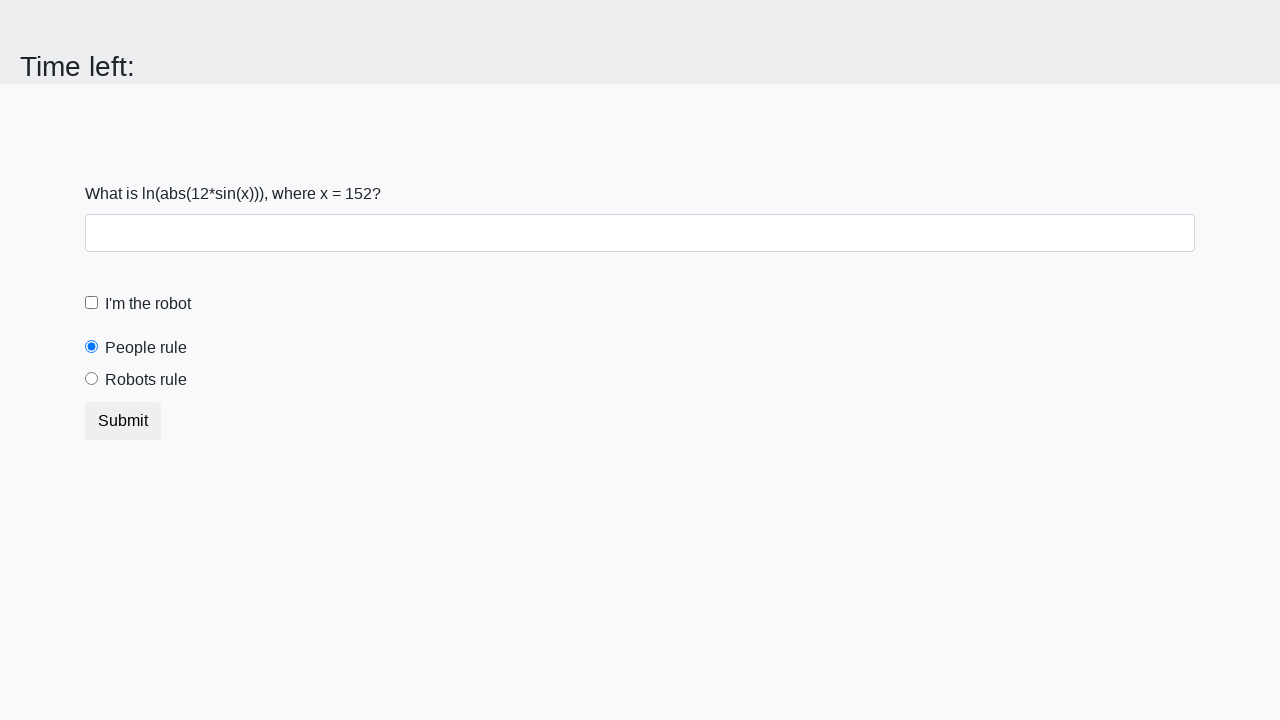

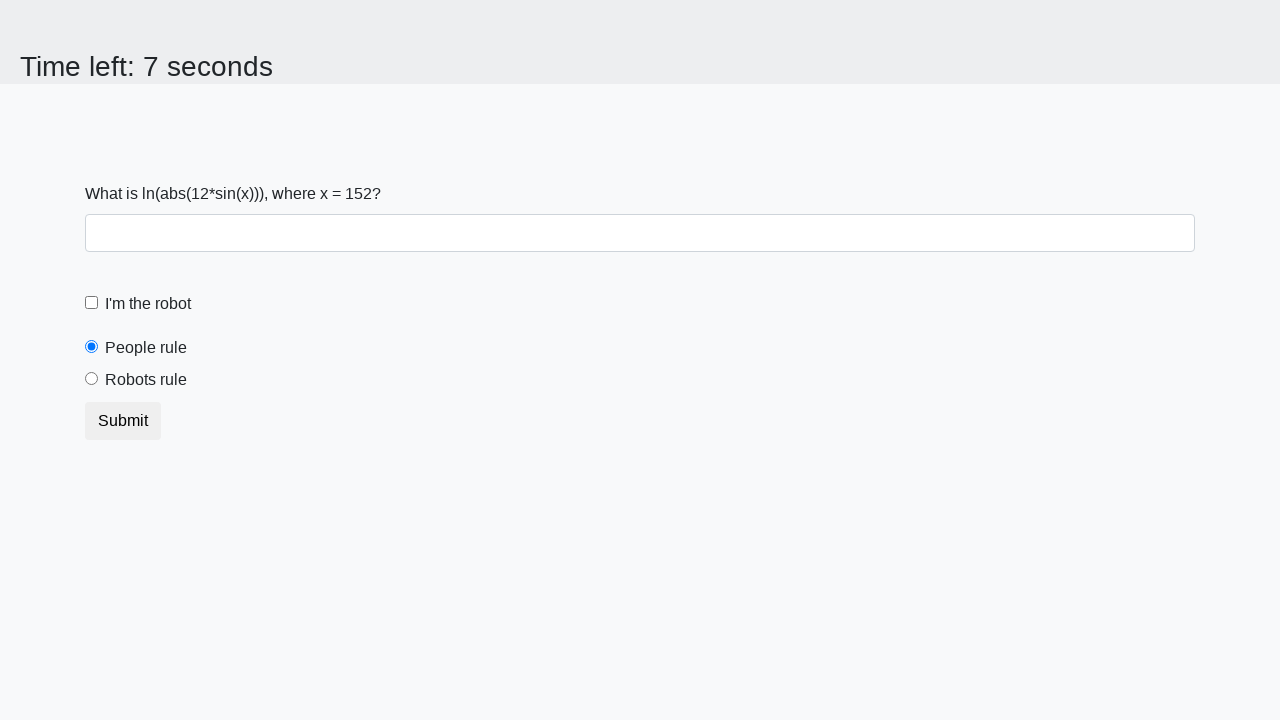